Tests keyboard actions by typing text in uppercase into a first name field using shift key modifier

Starting URL: https://awesomeqa.com/practice.html

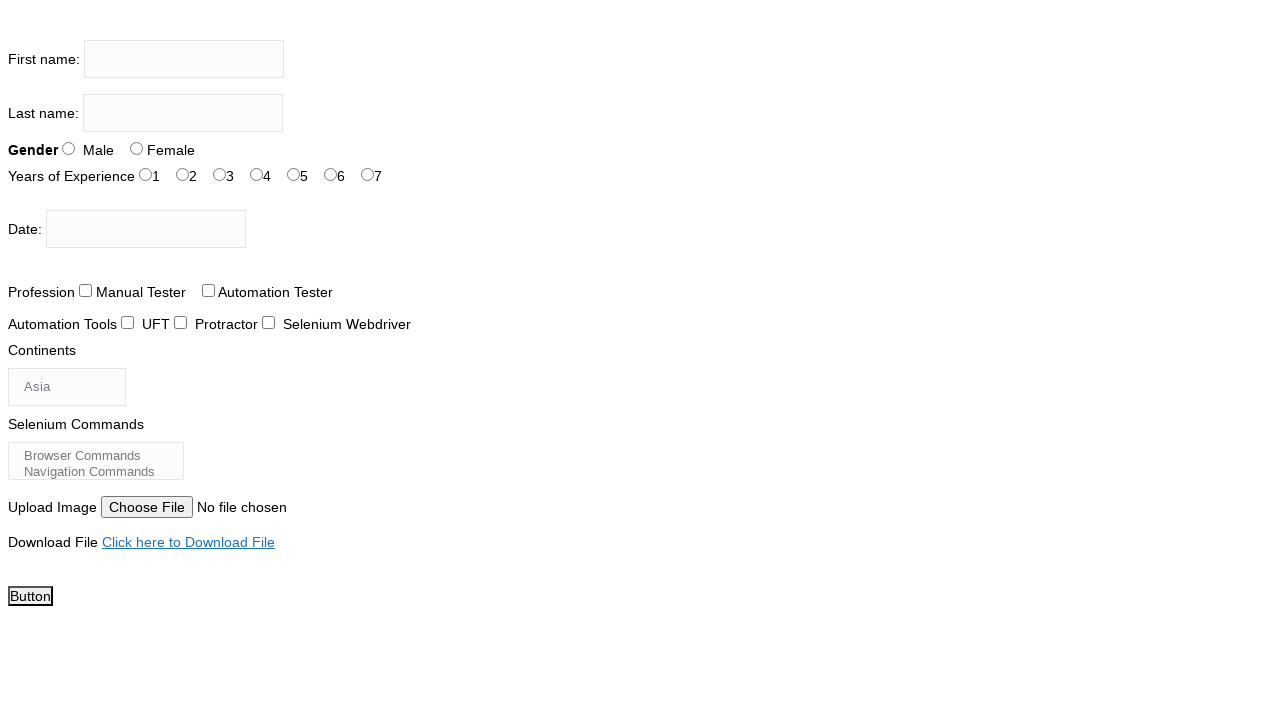

Navigated to practice form page
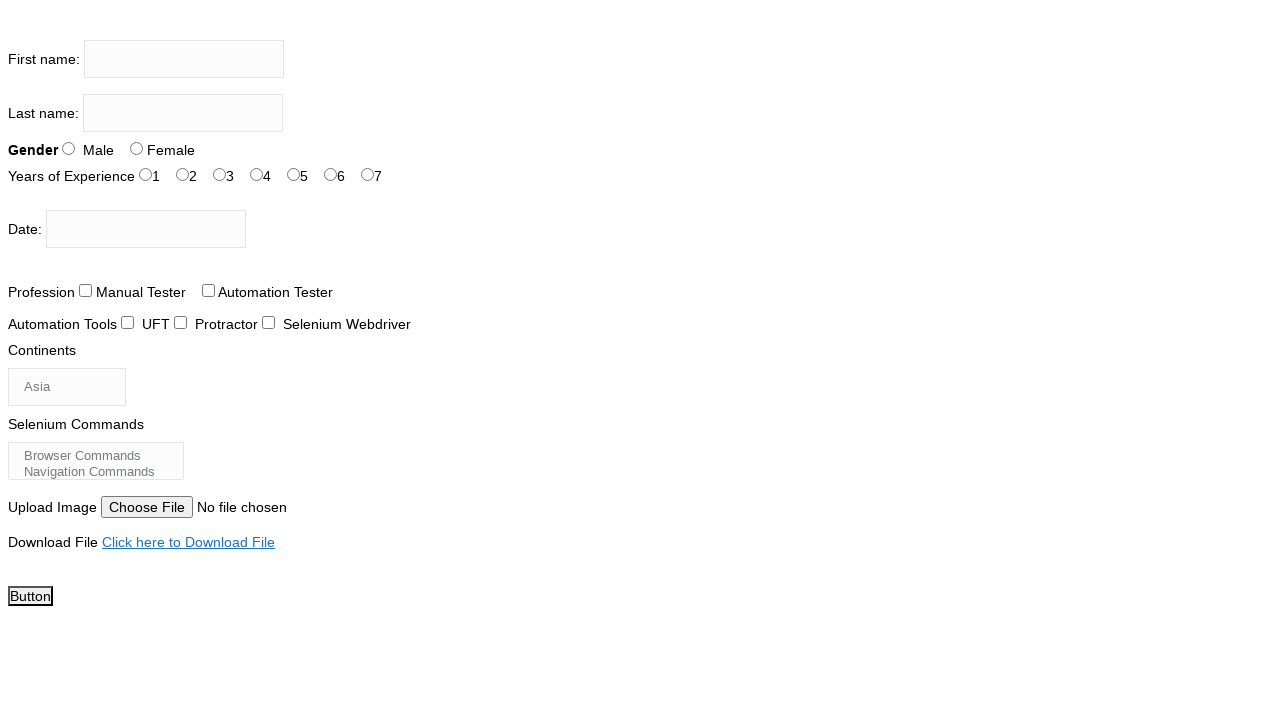

Clicked on first name input field at (184, 59) on input[name='firstname']
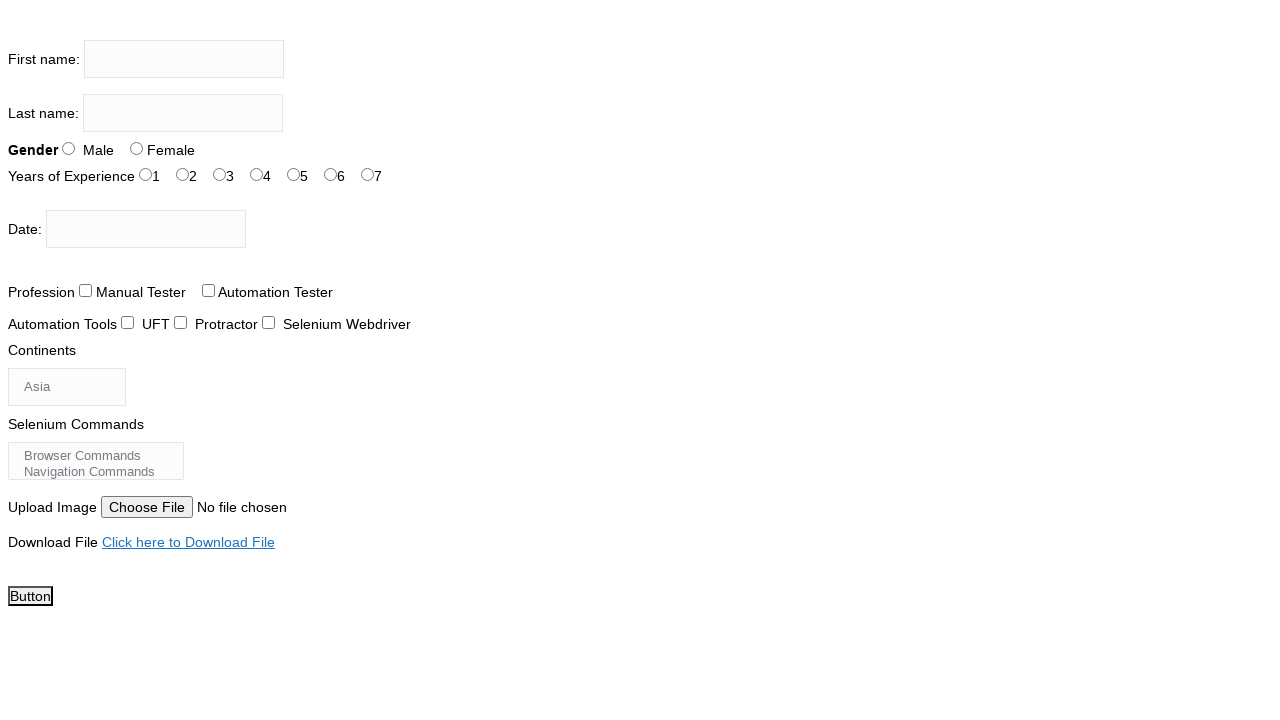

Pressed Shift key down
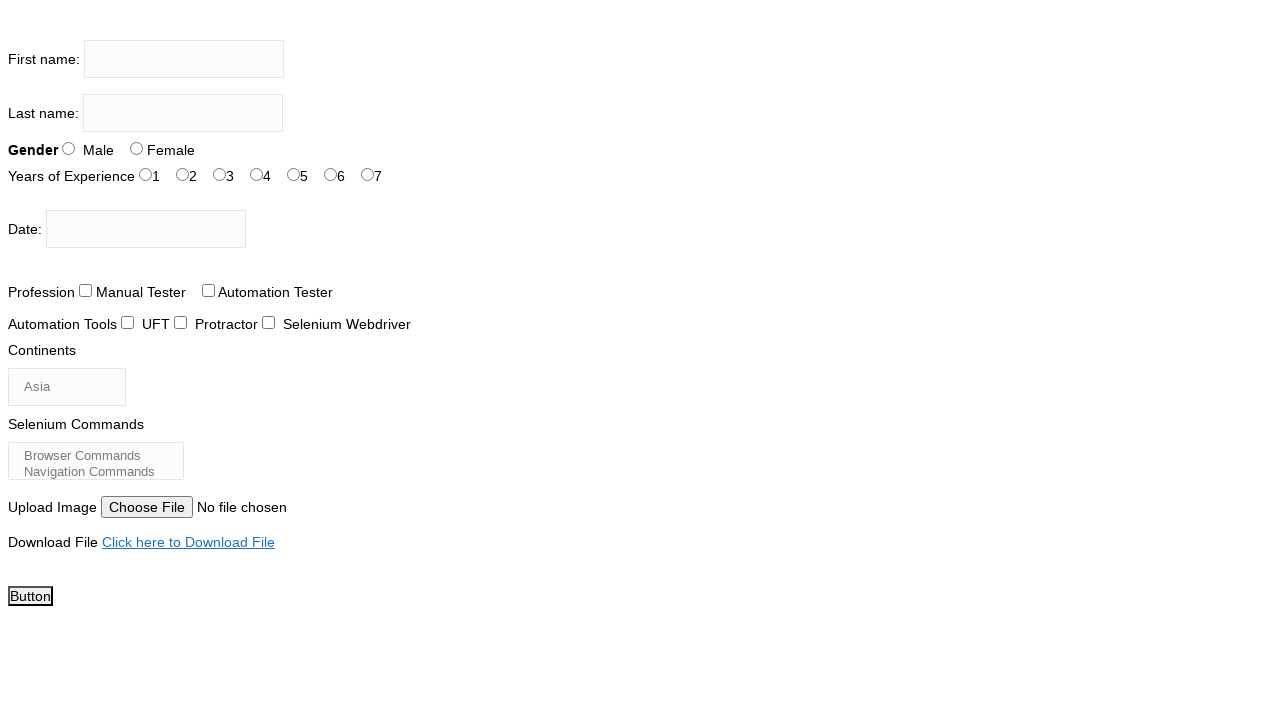

Typed 'THE TESTING ACADEMY' in uppercase using shift modifier
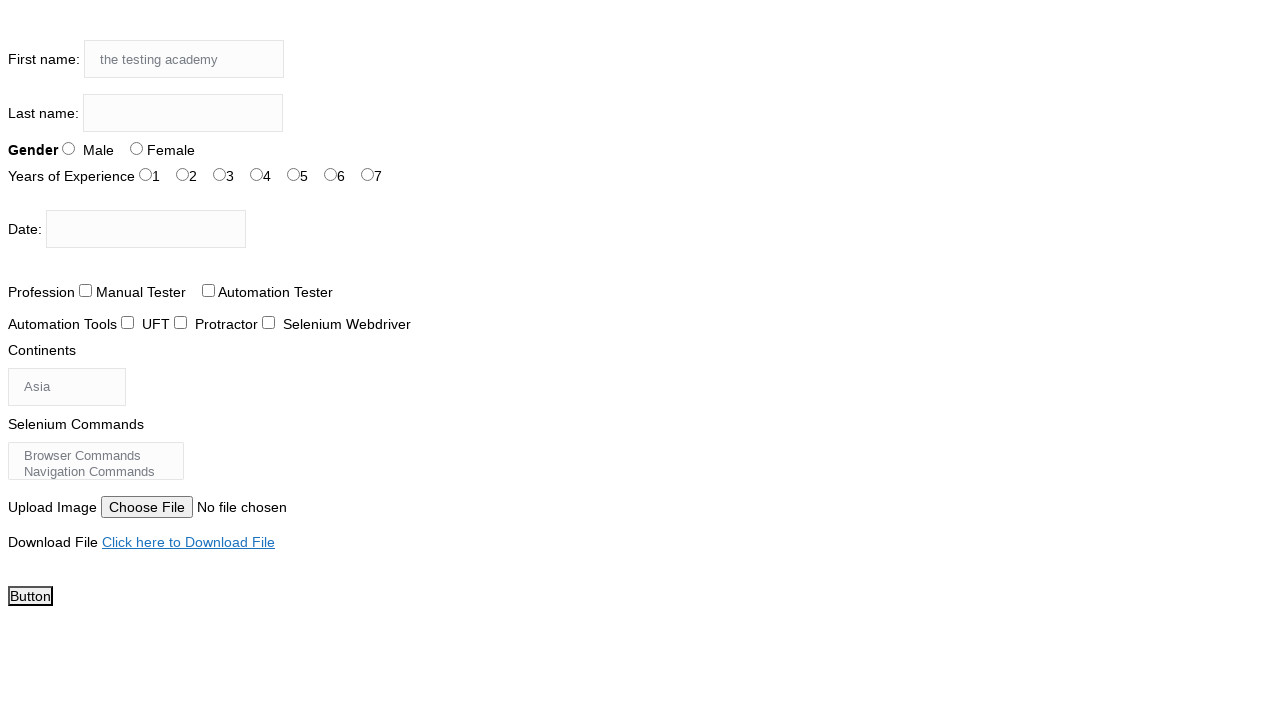

Released Shift key
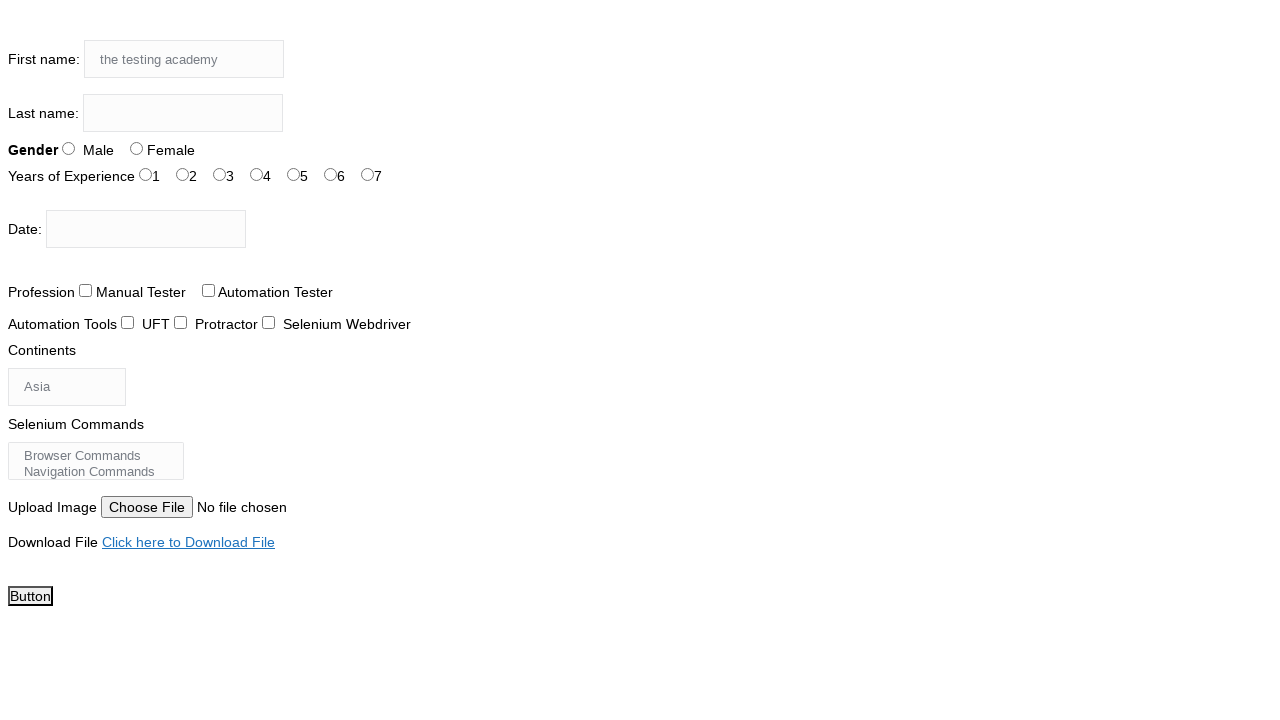

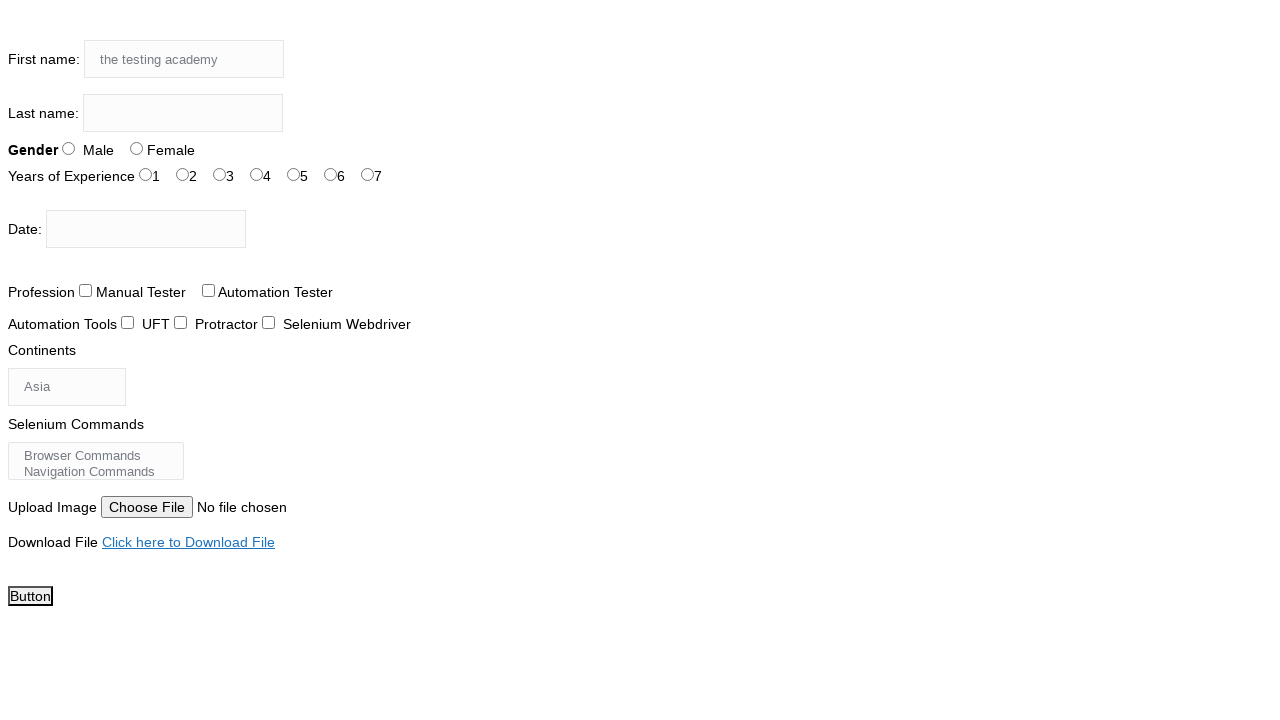